Tests that the complete all checkbox updates its state when individual items are completed or cleared.

Starting URL: https://demo.playwright.dev/todomvc

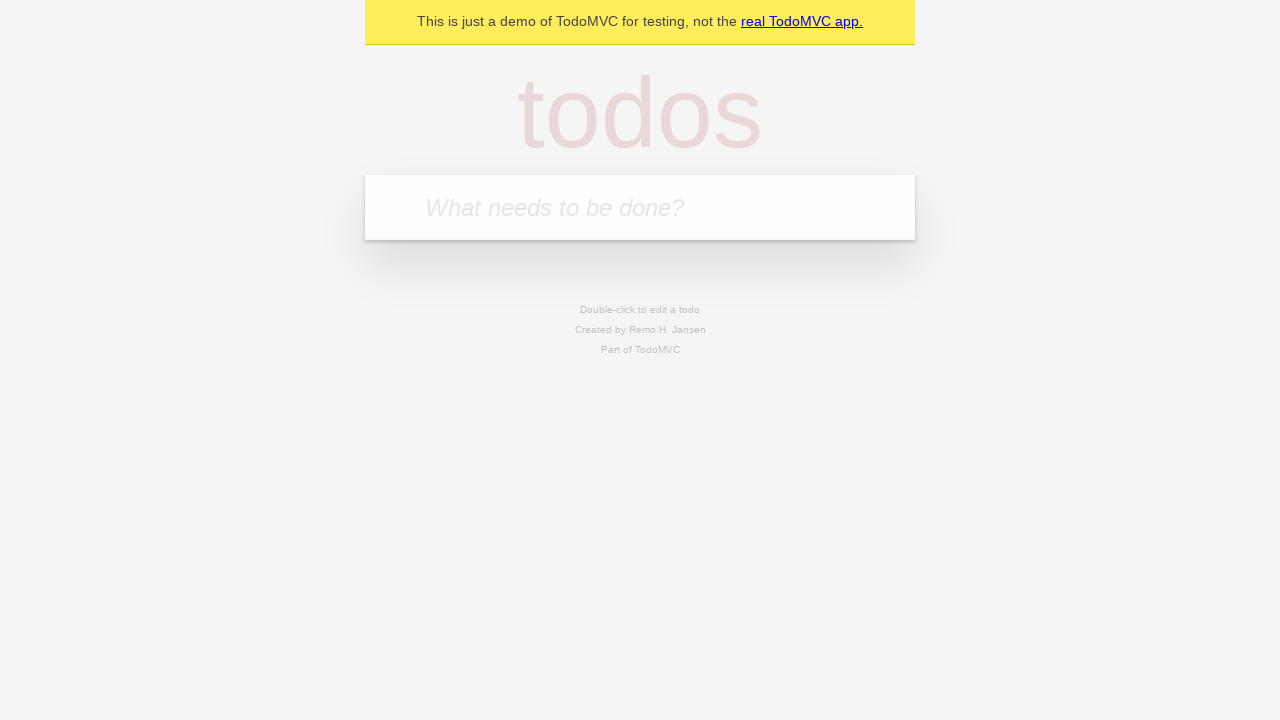

Filled todo input with 'buy some cheese' on internal:attr=[placeholder="What needs to be done?"i]
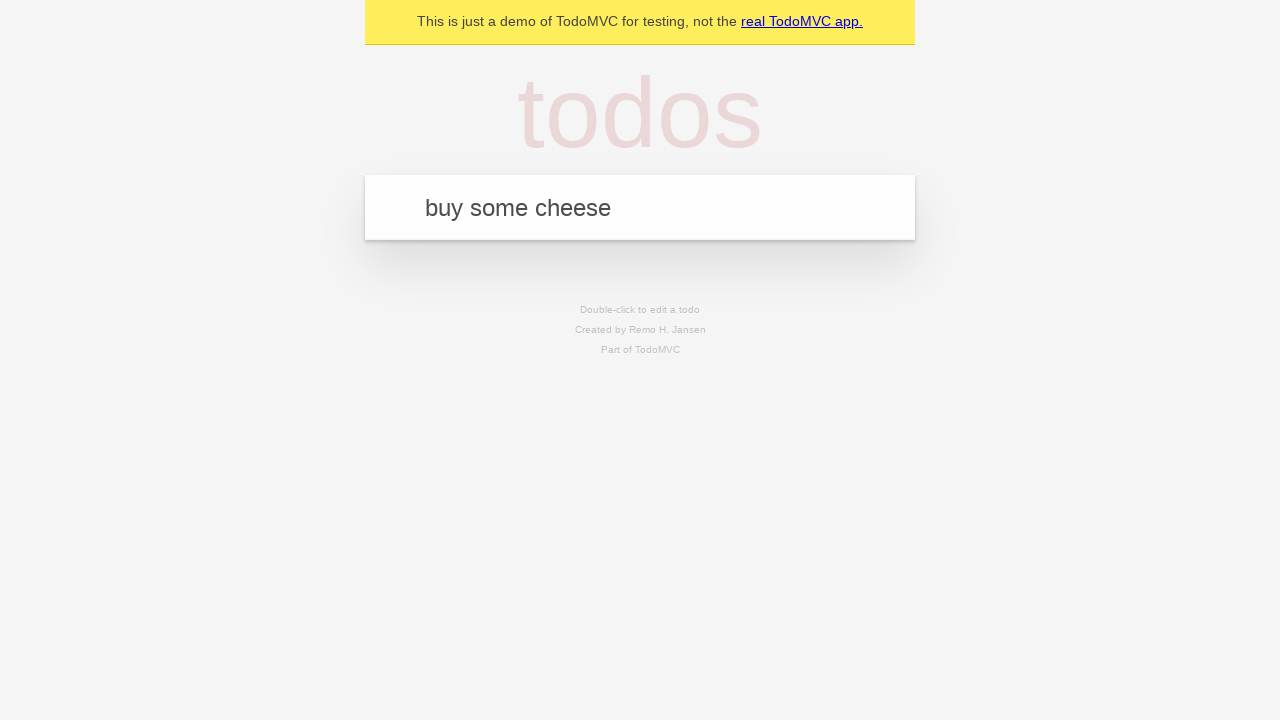

Pressed Enter to add first todo on internal:attr=[placeholder="What needs to be done?"i]
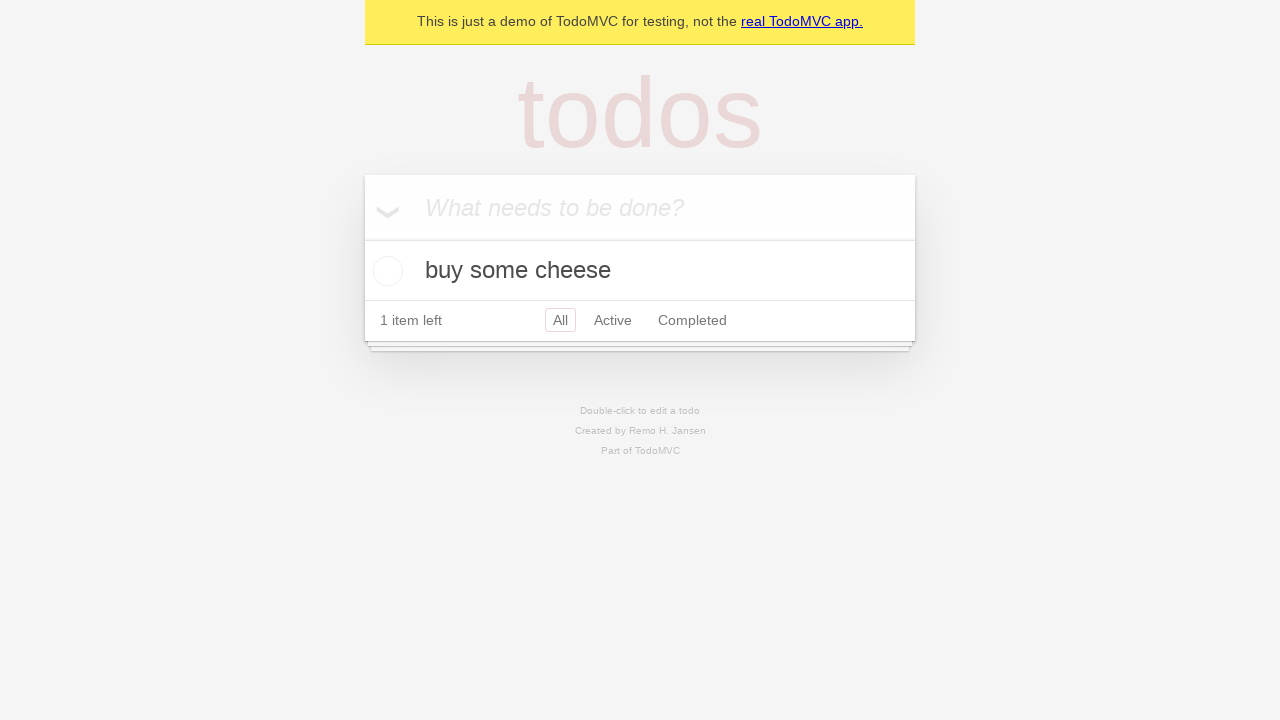

Filled todo input with 'feed the cat' on internal:attr=[placeholder="What needs to be done?"i]
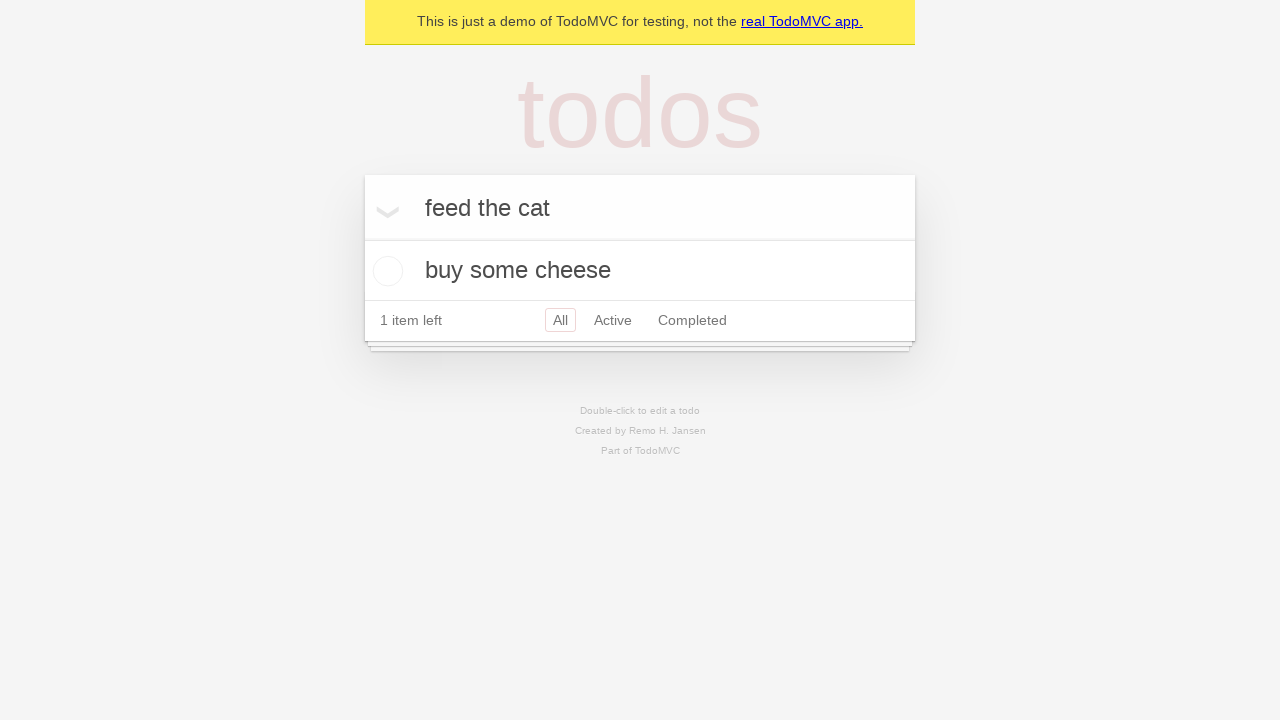

Pressed Enter to add second todo on internal:attr=[placeholder="What needs to be done?"i]
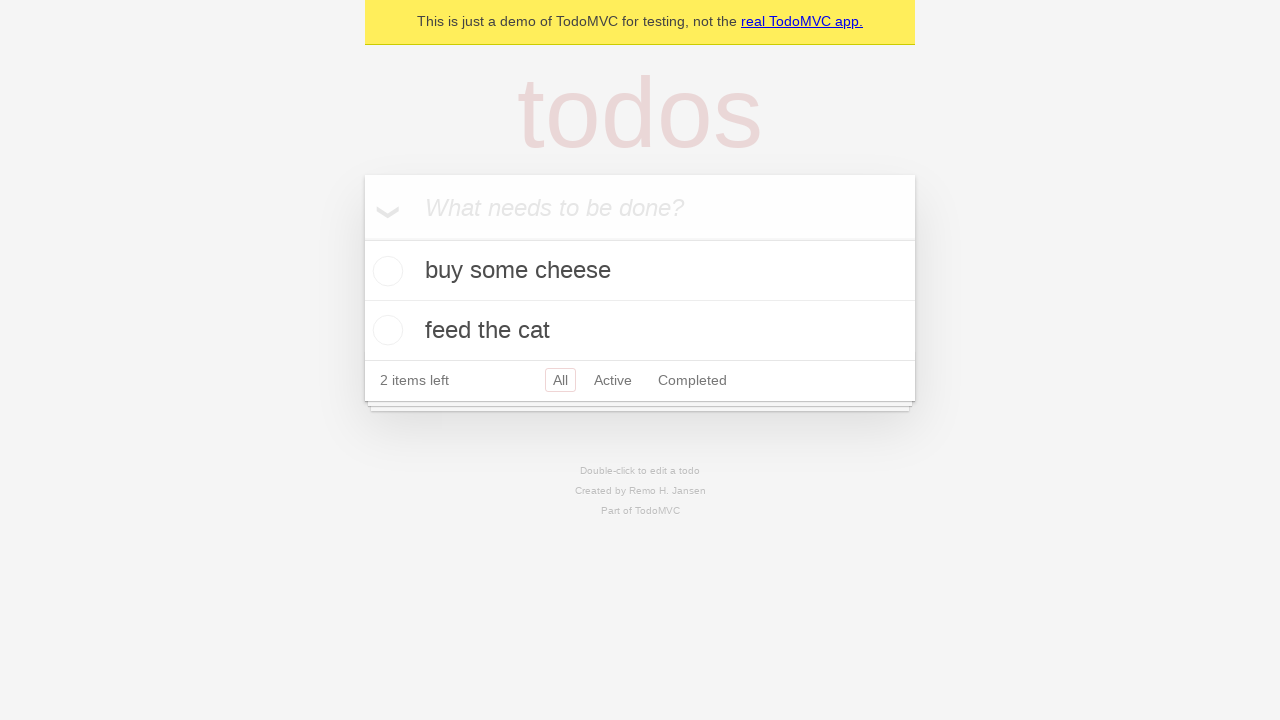

Filled todo input with 'book a doctors appointment' on internal:attr=[placeholder="What needs to be done?"i]
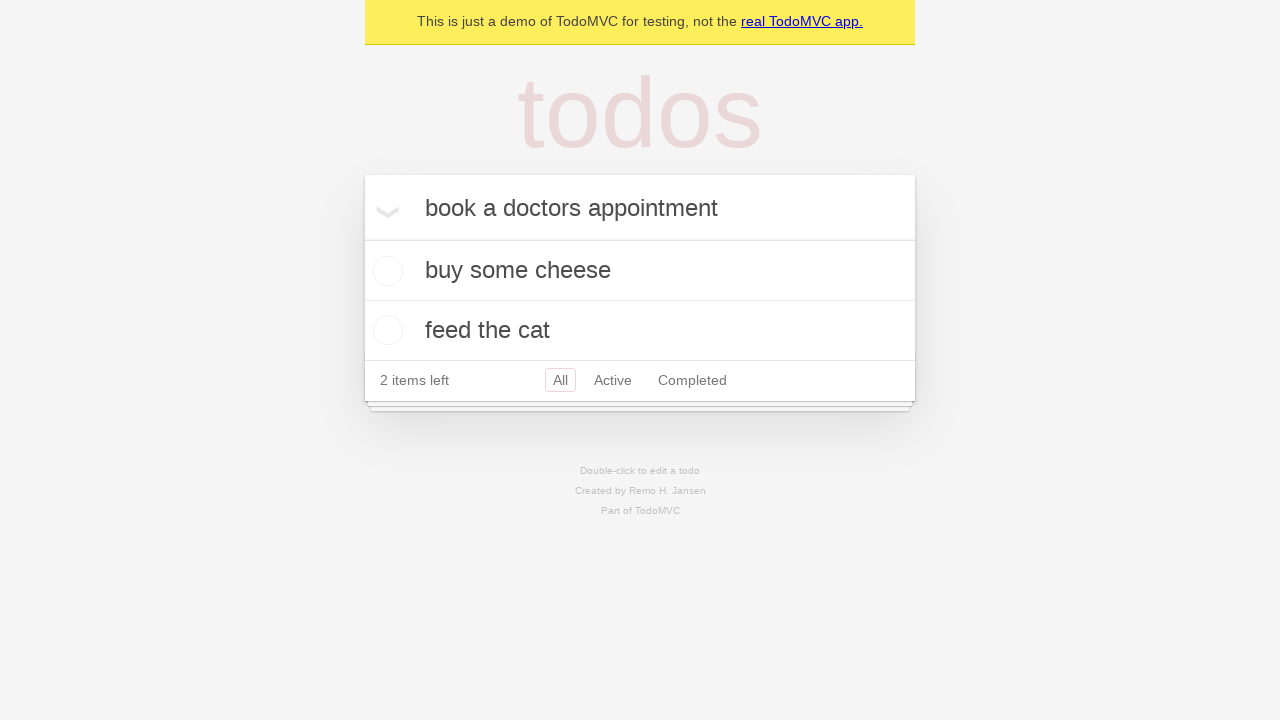

Pressed Enter to add third todo on internal:attr=[placeholder="What needs to be done?"i]
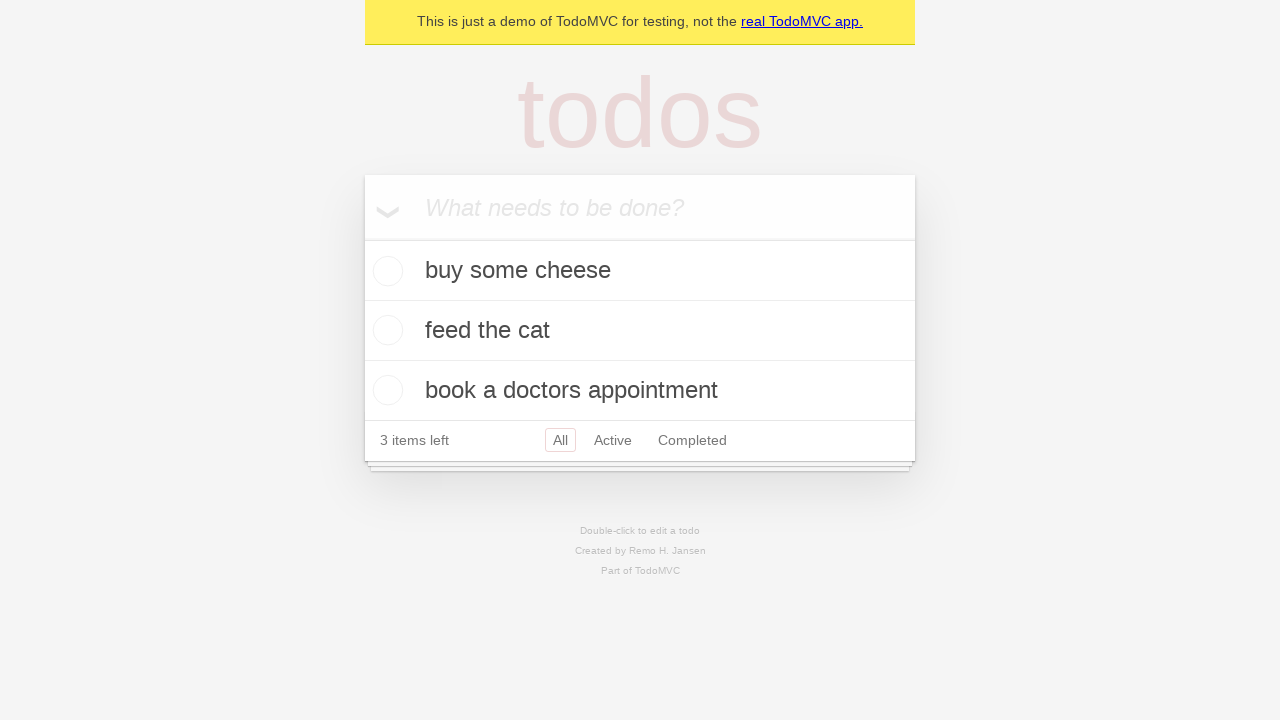

Clicked 'Mark all as complete' checkbox to complete all todos at (362, 238) on internal:label="Mark all as complete"i
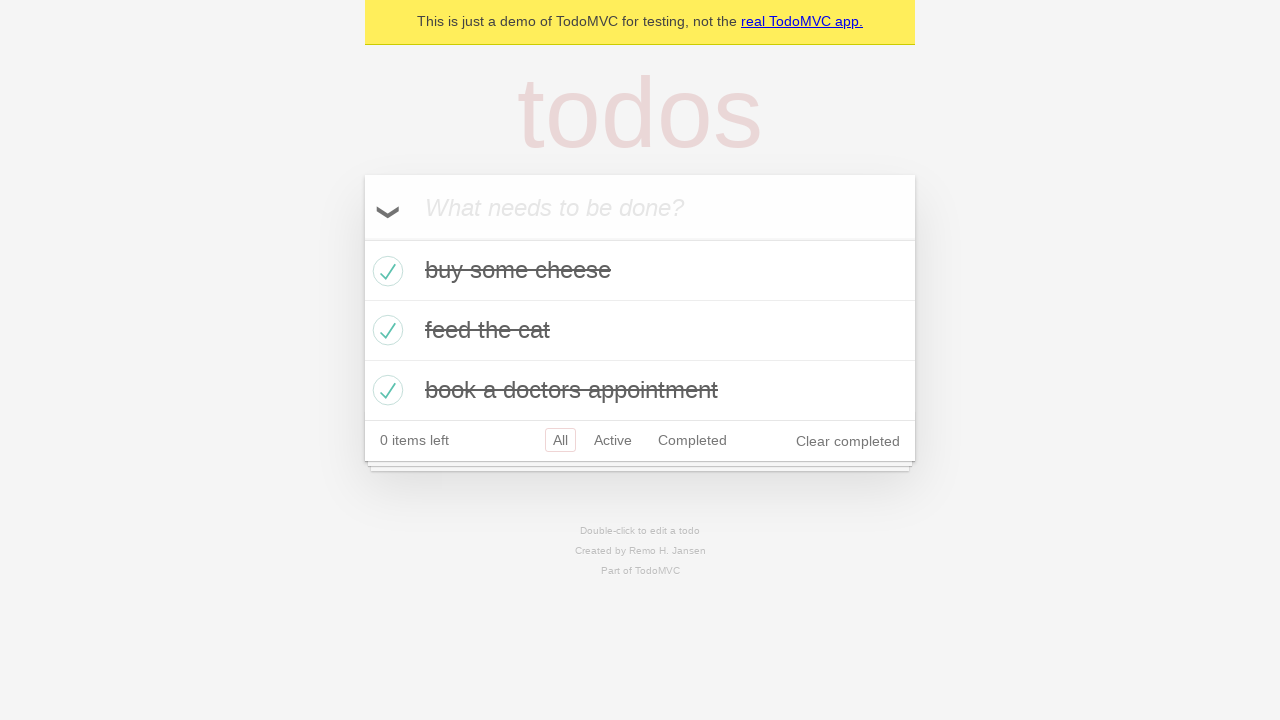

Unchecked first todo to mark it as incomplete at (385, 271) on internal:testid=[data-testid="todo-item"s] >> nth=0 >> internal:role=checkbox
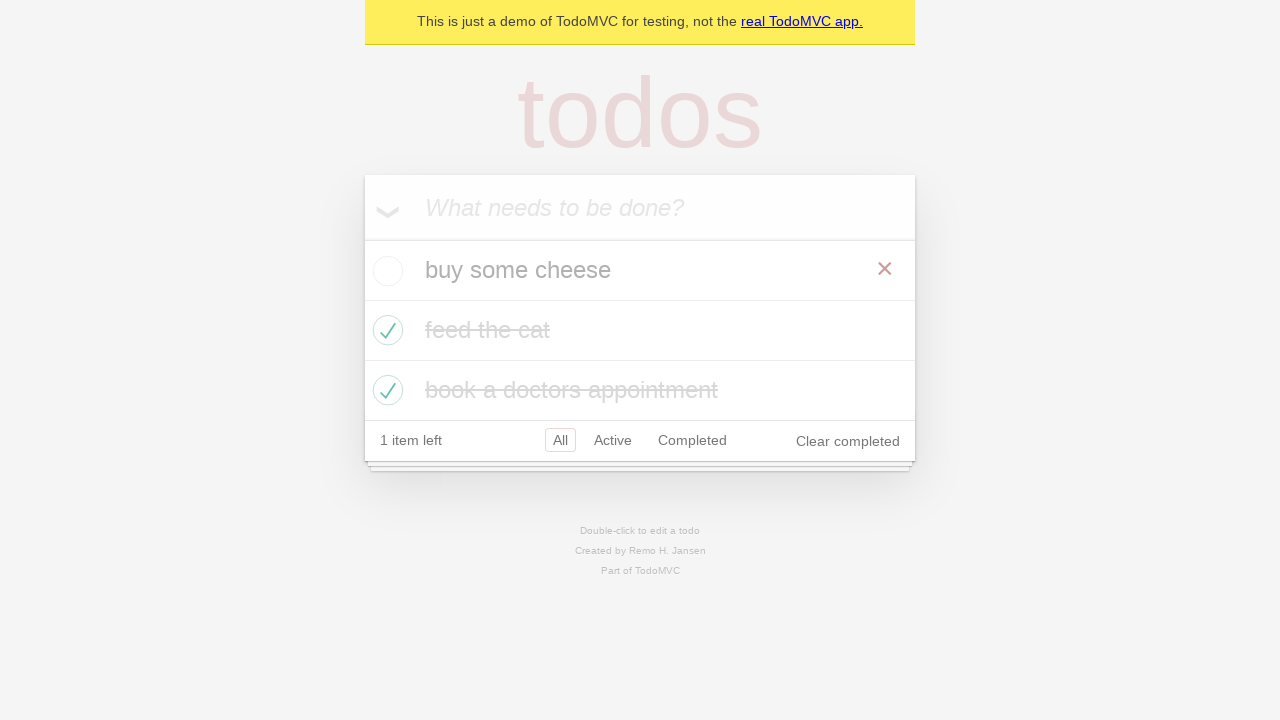

Checked first todo to mark it as complete again at (385, 271) on internal:testid=[data-testid="todo-item"s] >> nth=0 >> internal:role=checkbox
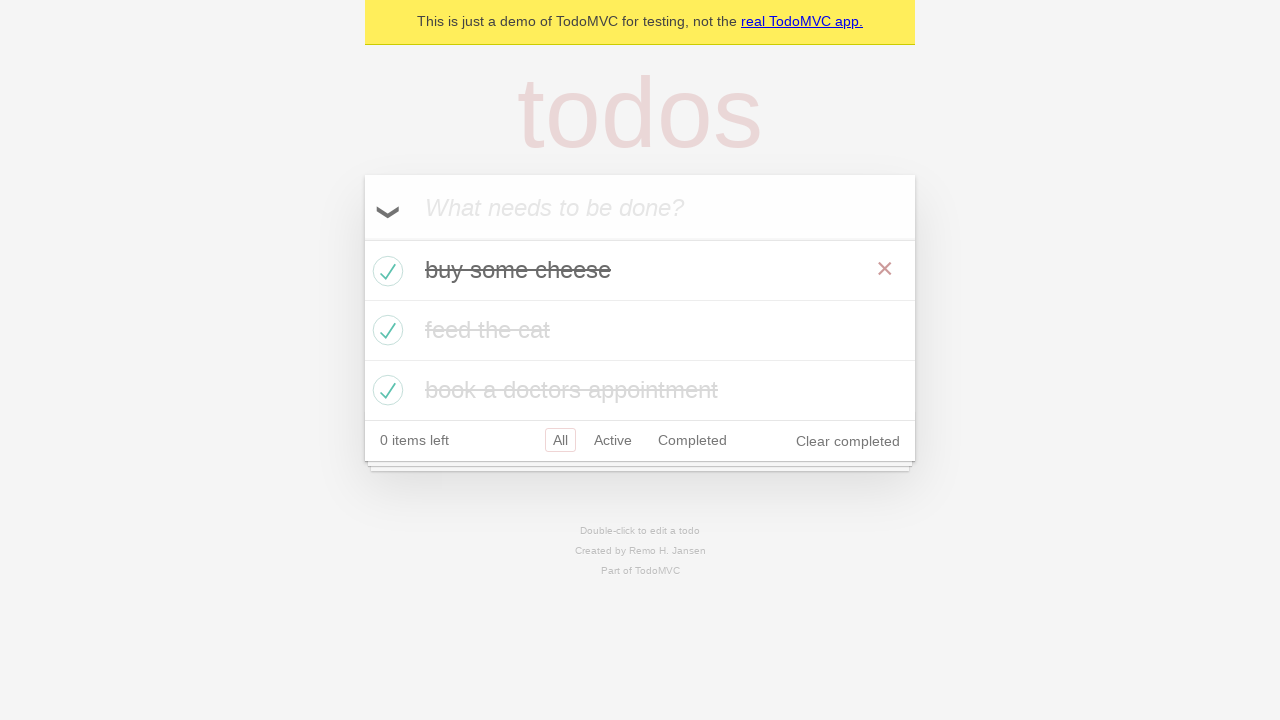

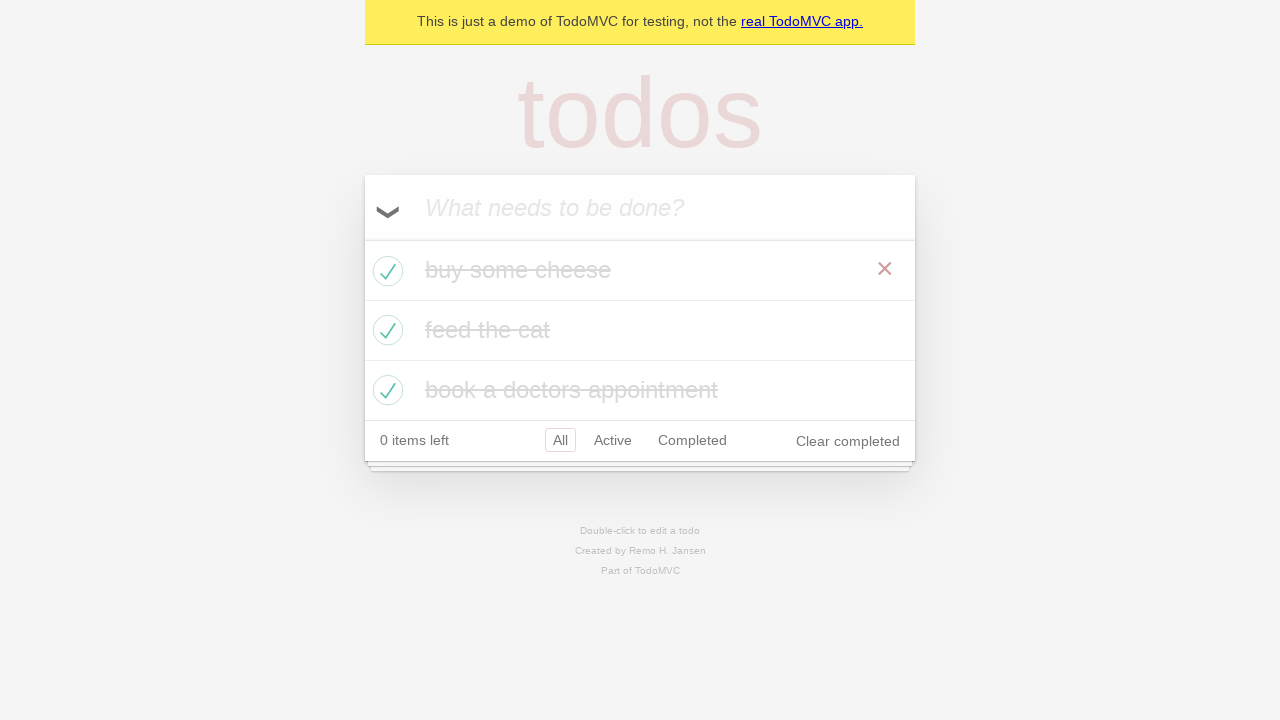